Tests sorting a table by the "Dues" column in ascending order by clicking the column header once and verifying the values are sorted correctly

Starting URL: http://the-internet.herokuapp.com/tables

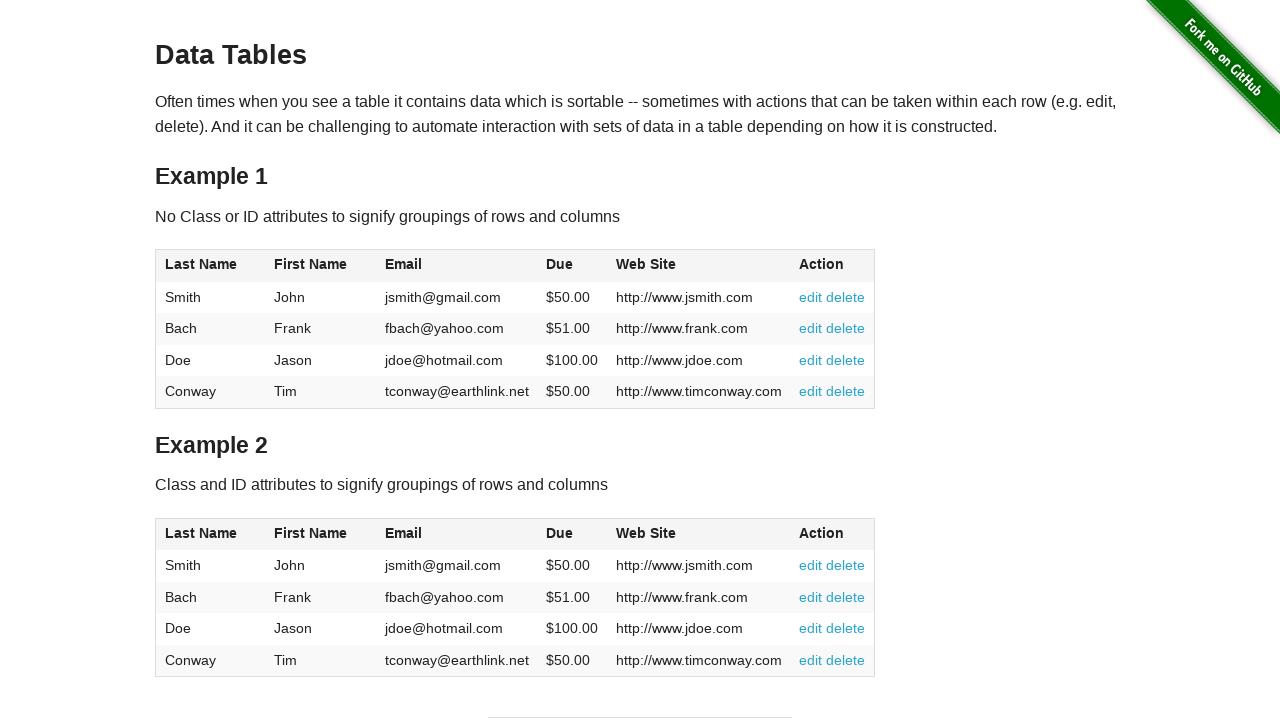

Clicked Dues column header to sort ascending at (572, 266) on #table1 thead tr th:nth-of-type(4)
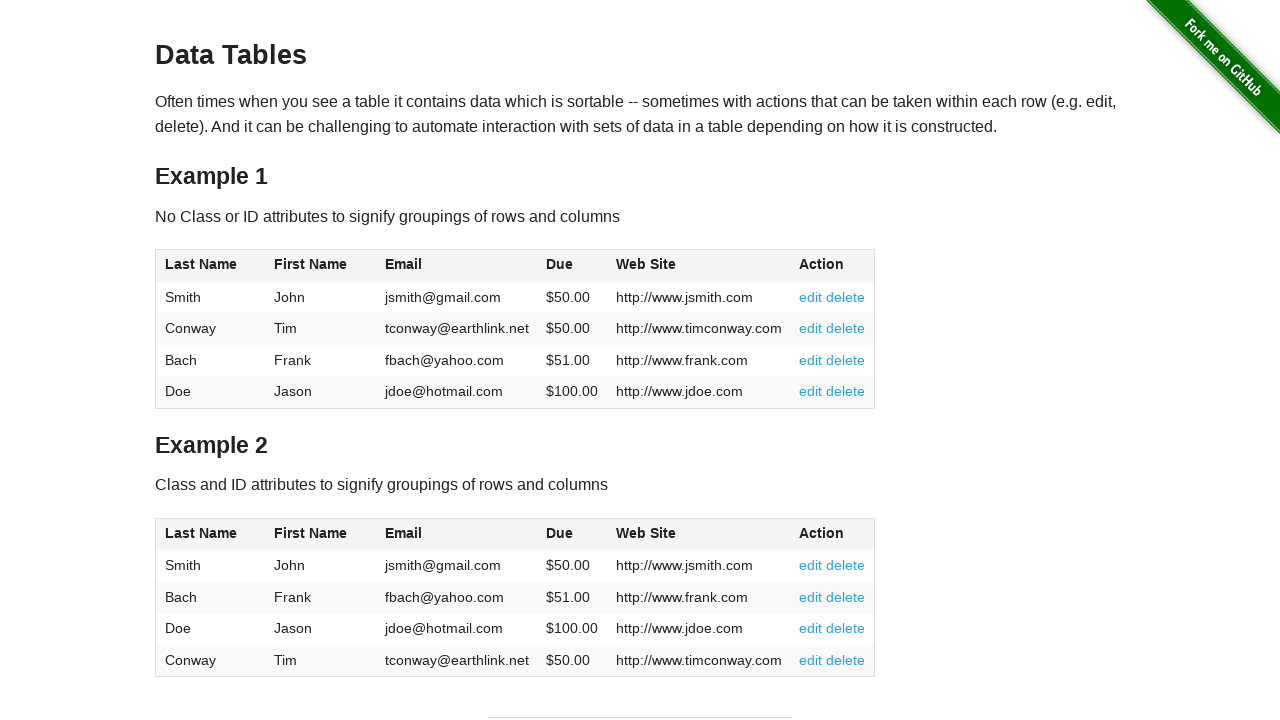

Table sorted by Dues column in ascending order - dues column visible
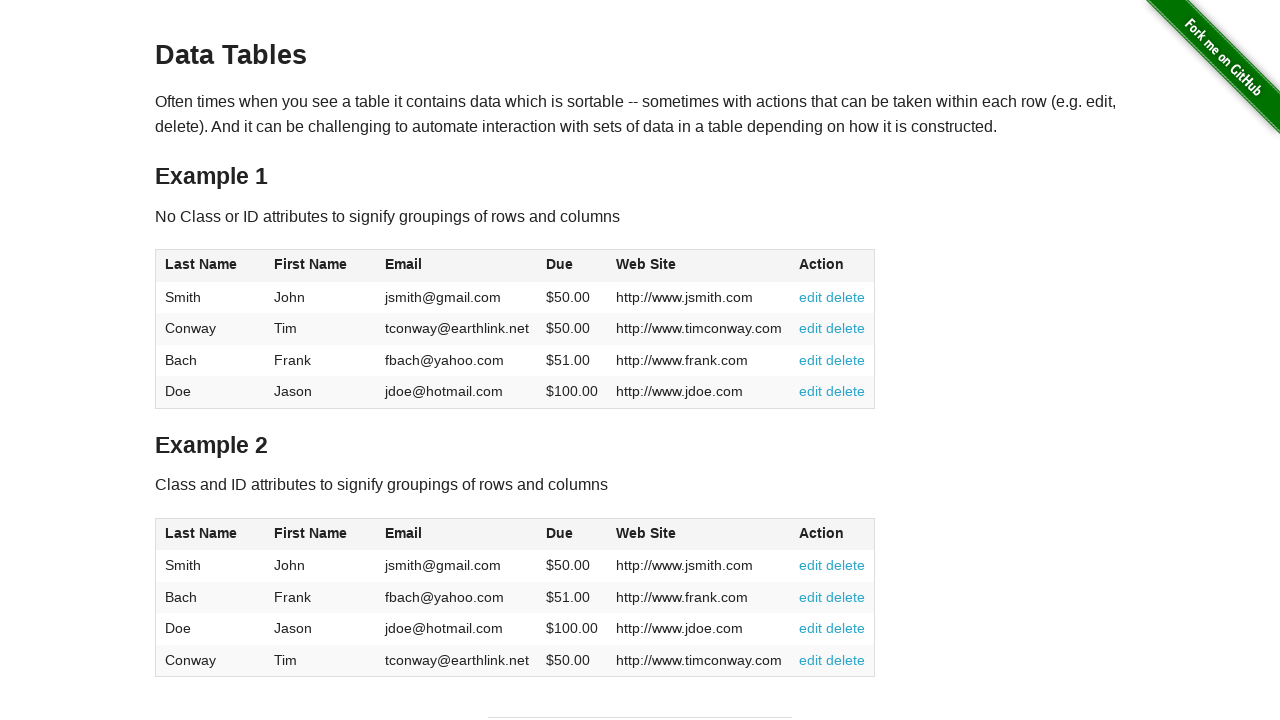

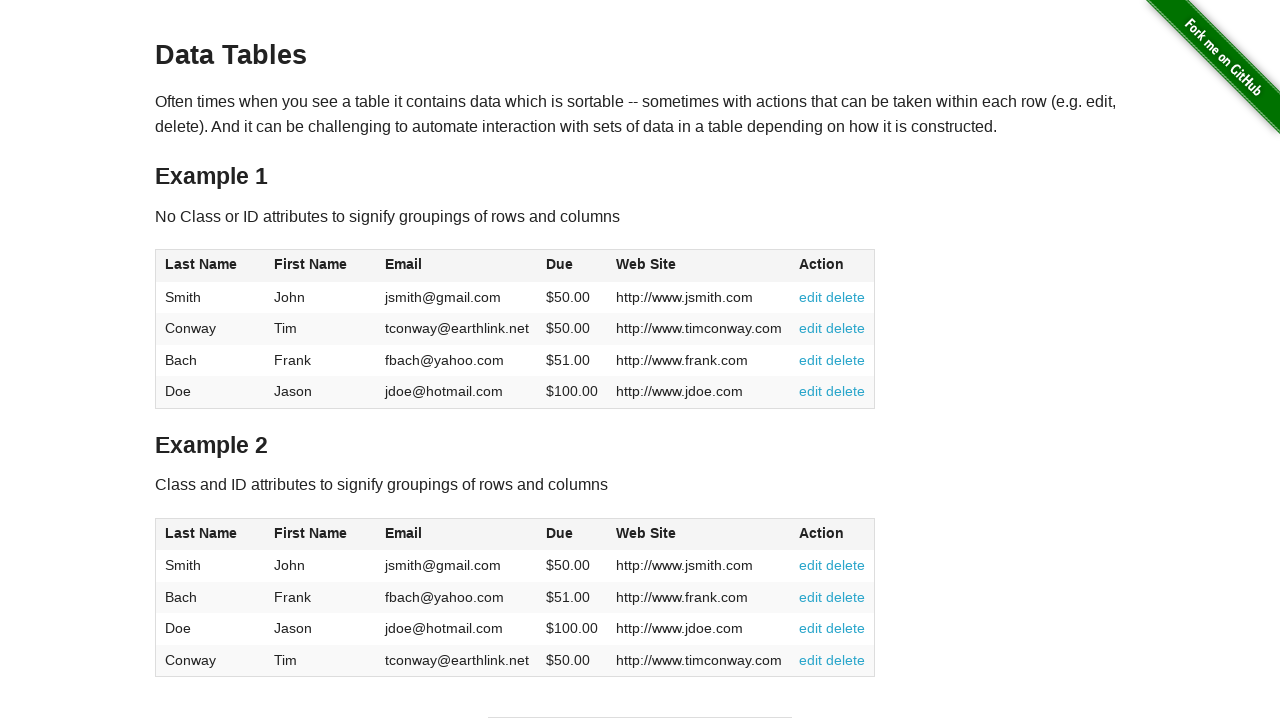